Opens the Flipkart e-commerce website homepage and verifies it loads successfully

Starting URL: https://www.flipkart.com

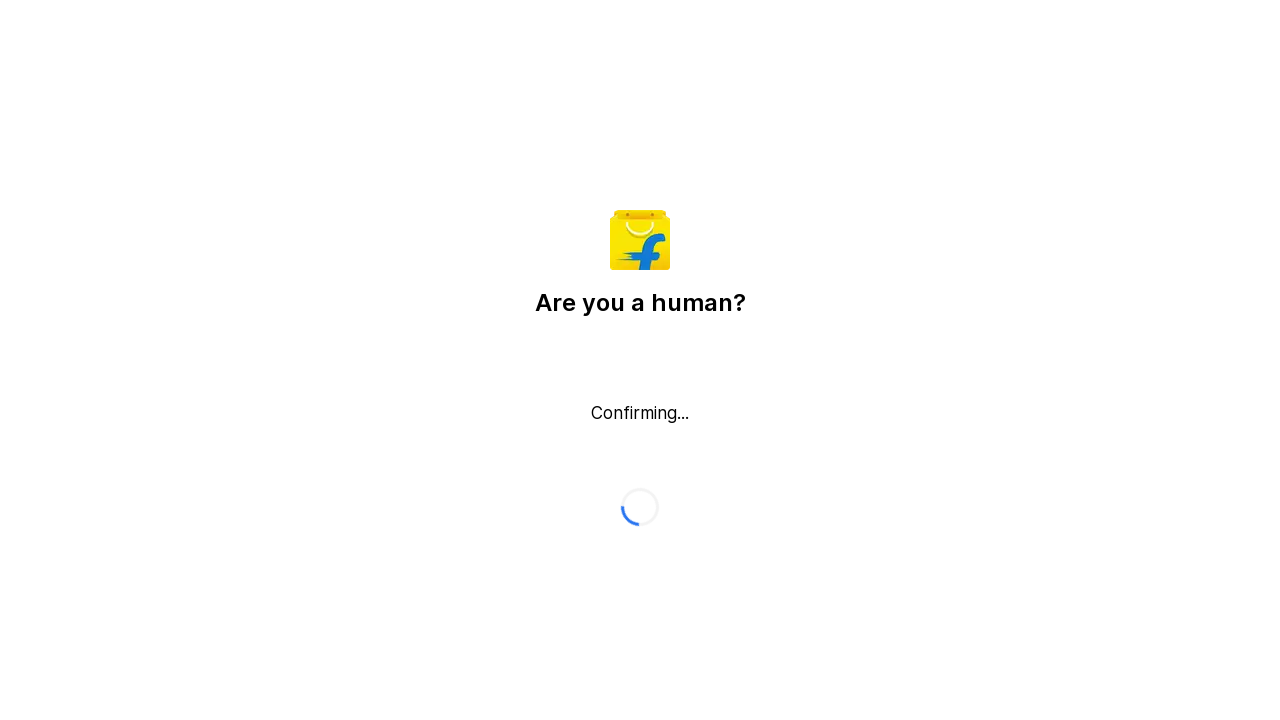

Waited for page DOM to load
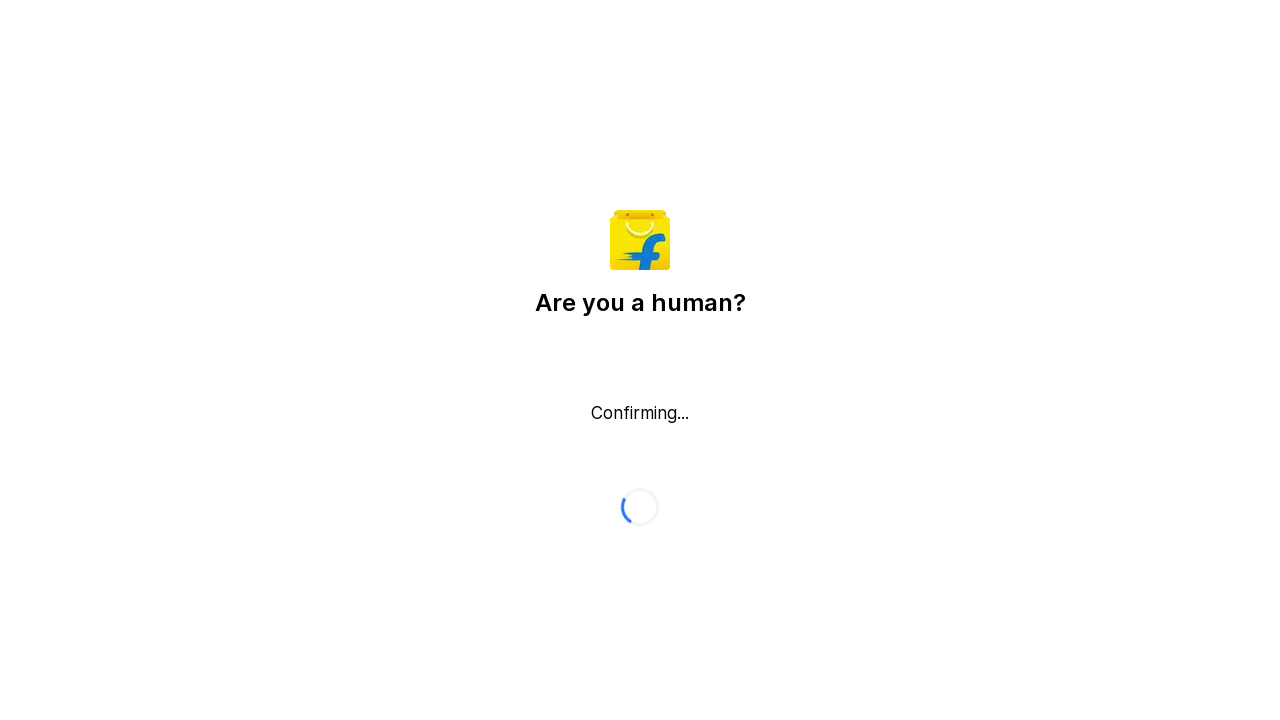

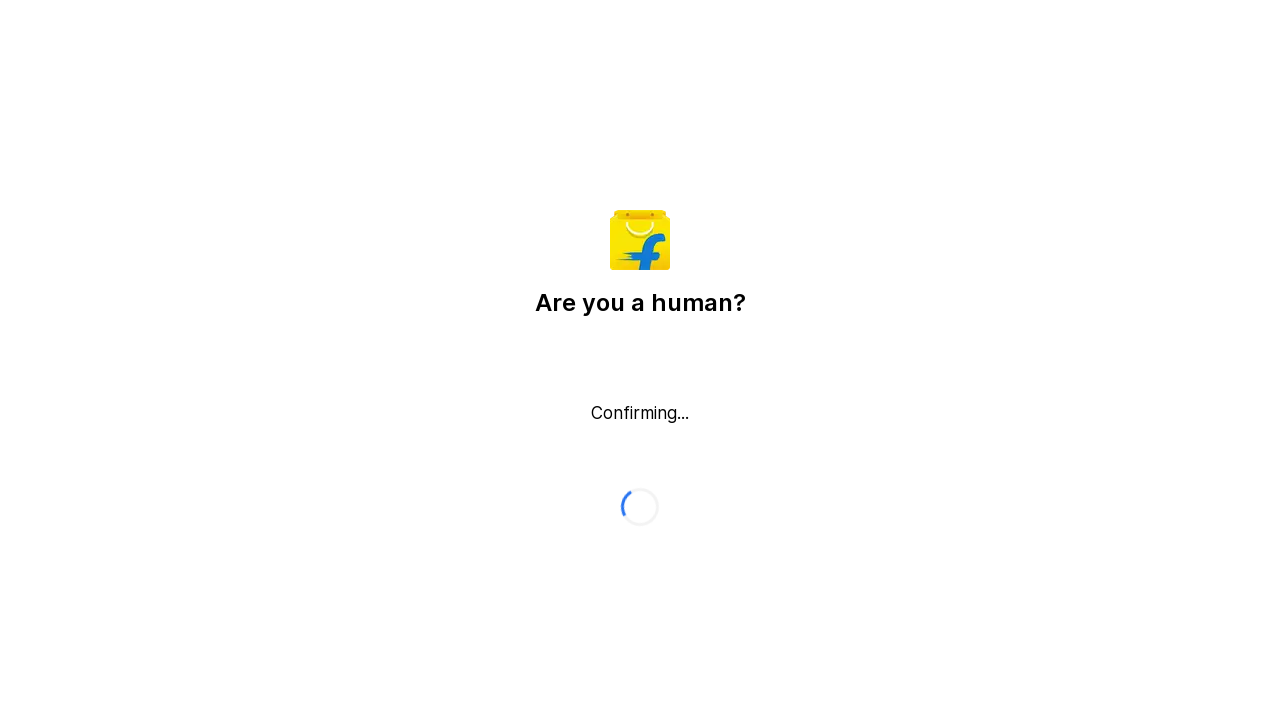